Tests drag and drop functionality by dragging a square element into a designated drop area and verifying the "Dropped!" message appears

Starting URL: https://seleniumui.moderntester.pl/droppable.php

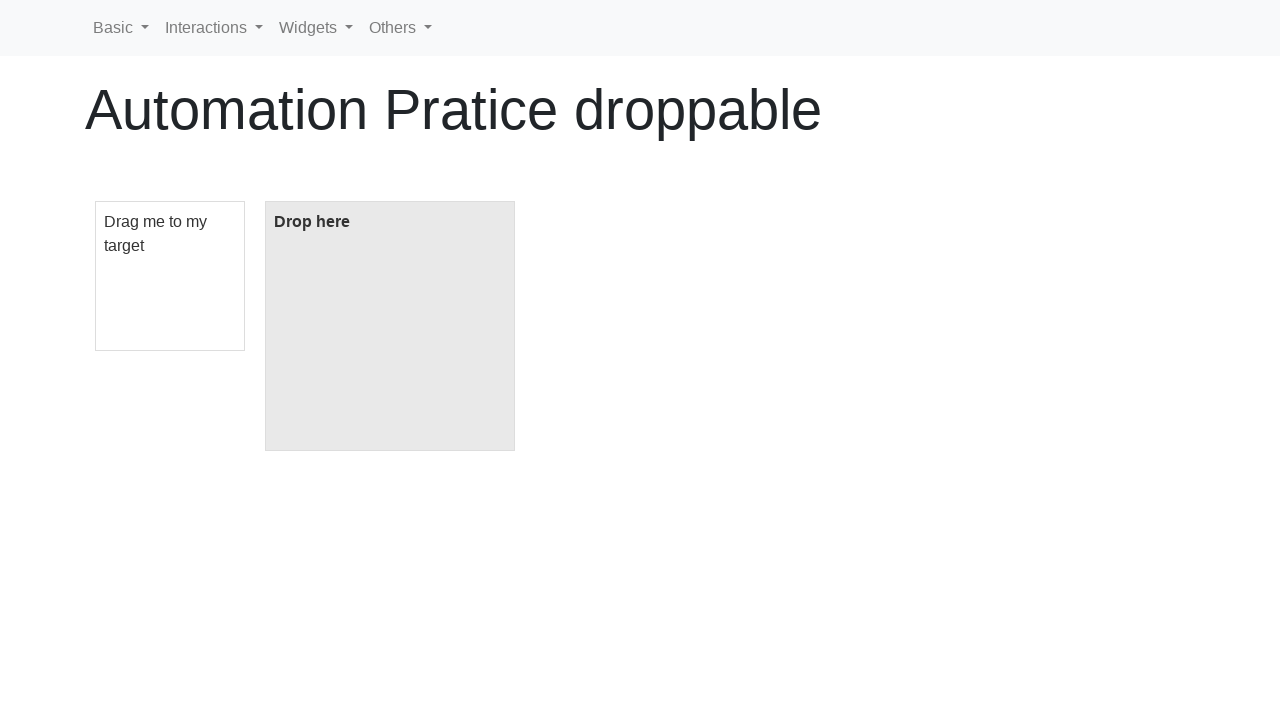

Navigated to droppable.php test page
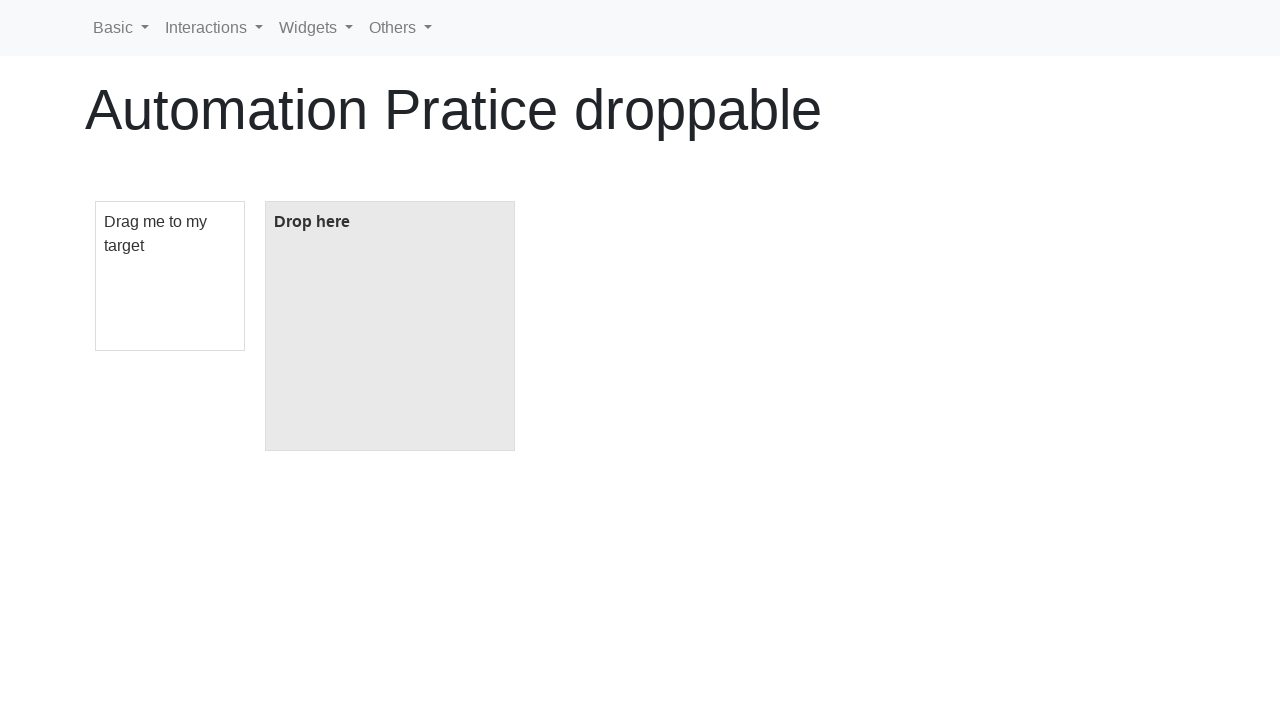

Located draggable square element
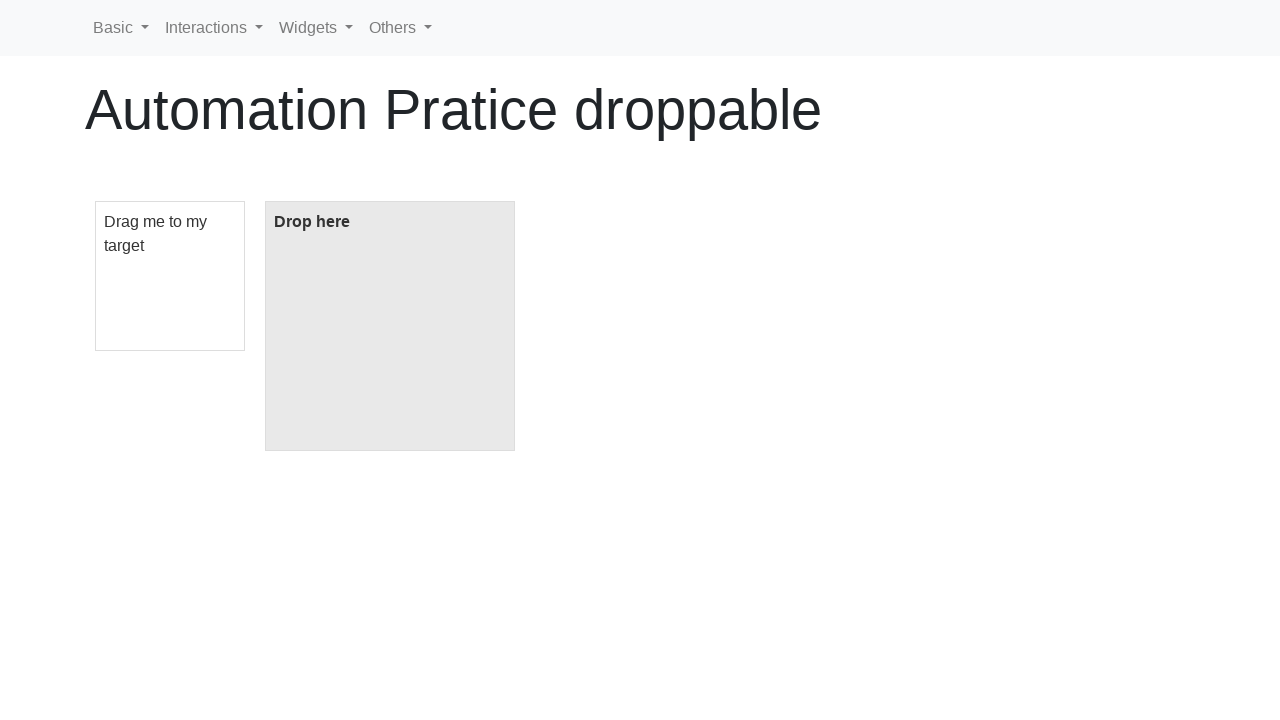

Located droppable area element
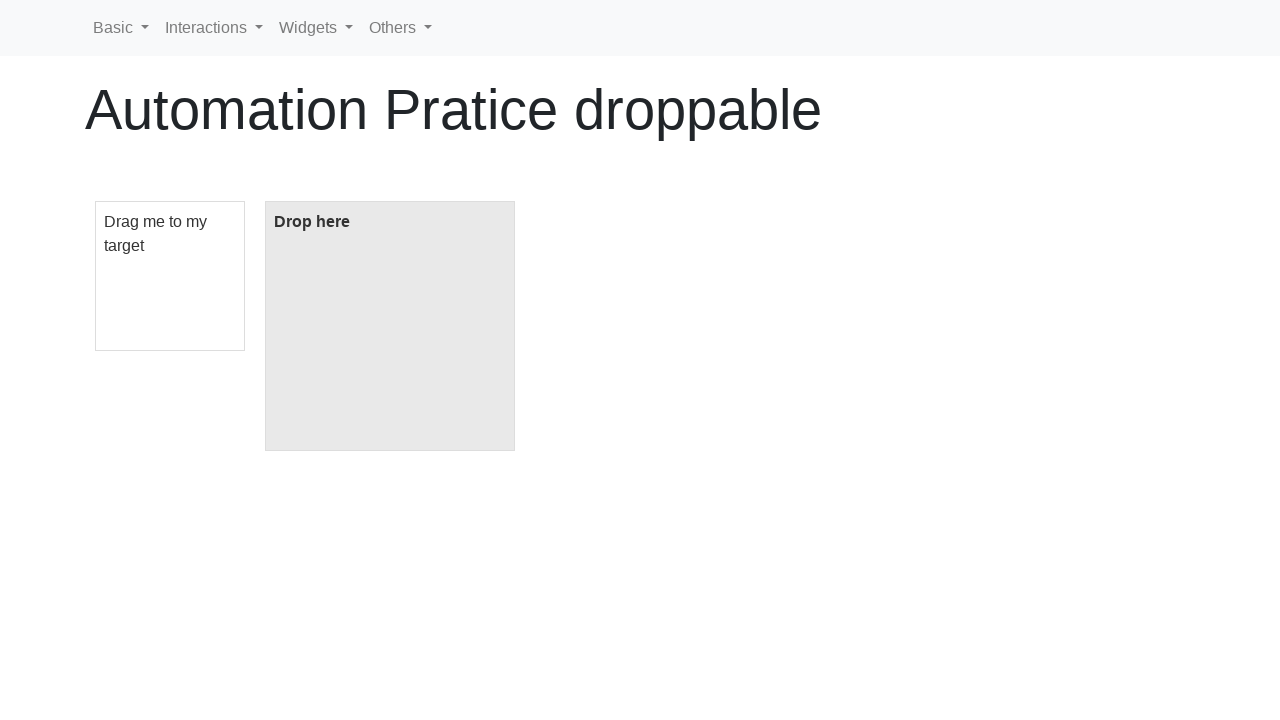

Dragged square element to drop area at (390, 326)
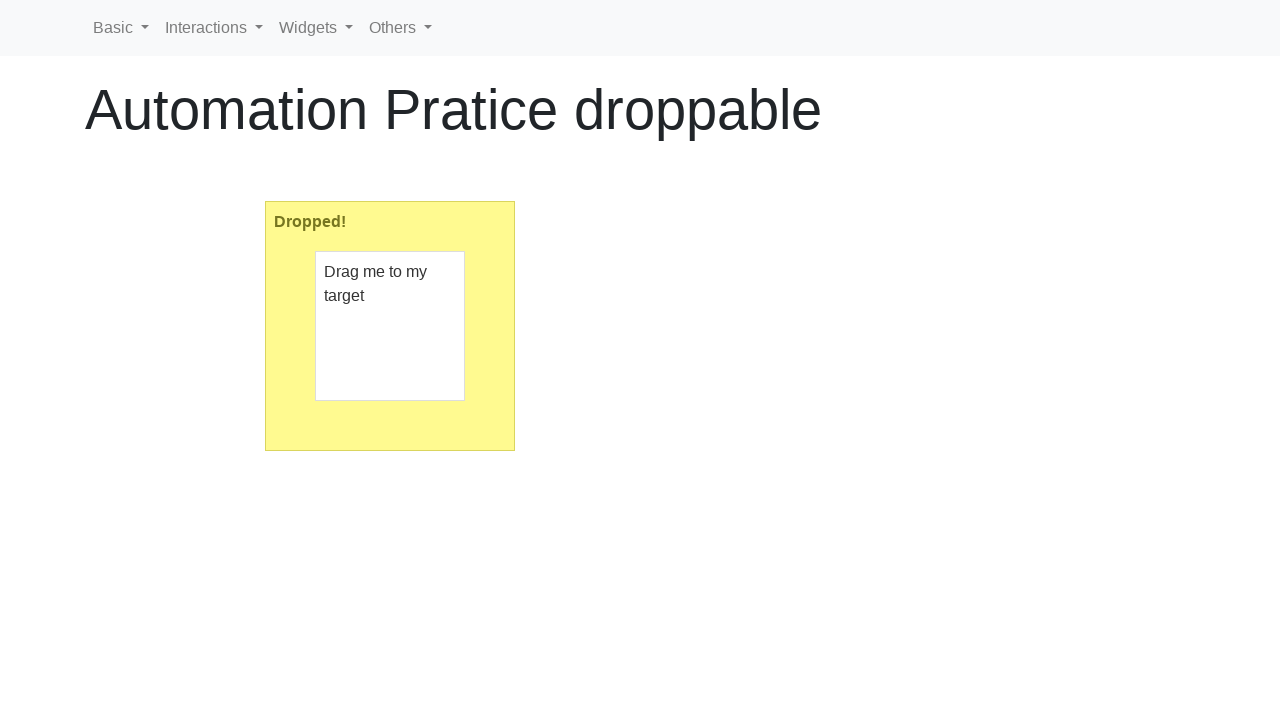

Verified 'Dropped!' message appeared in drop area
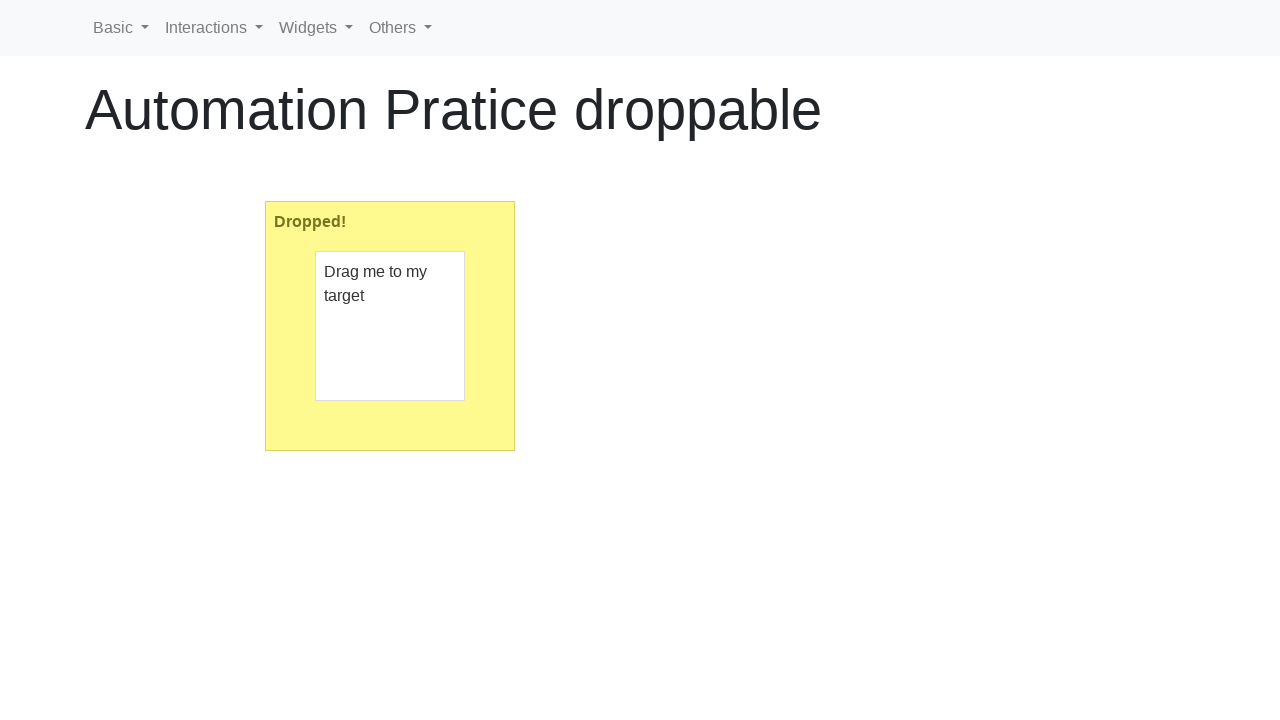

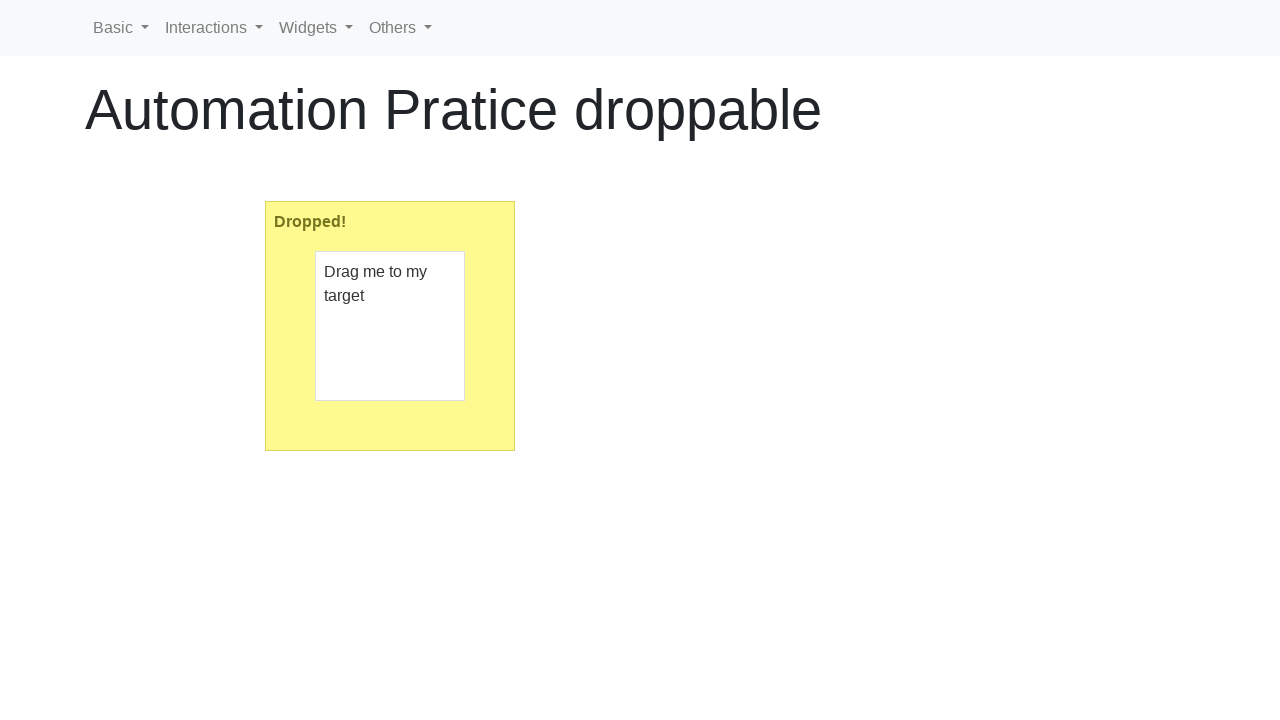